Tests handling of JavaScript alert and confirm dialog popups by accepting them

Starting URL: http://www.rahulshettyacademy.com/AutomationPractice/

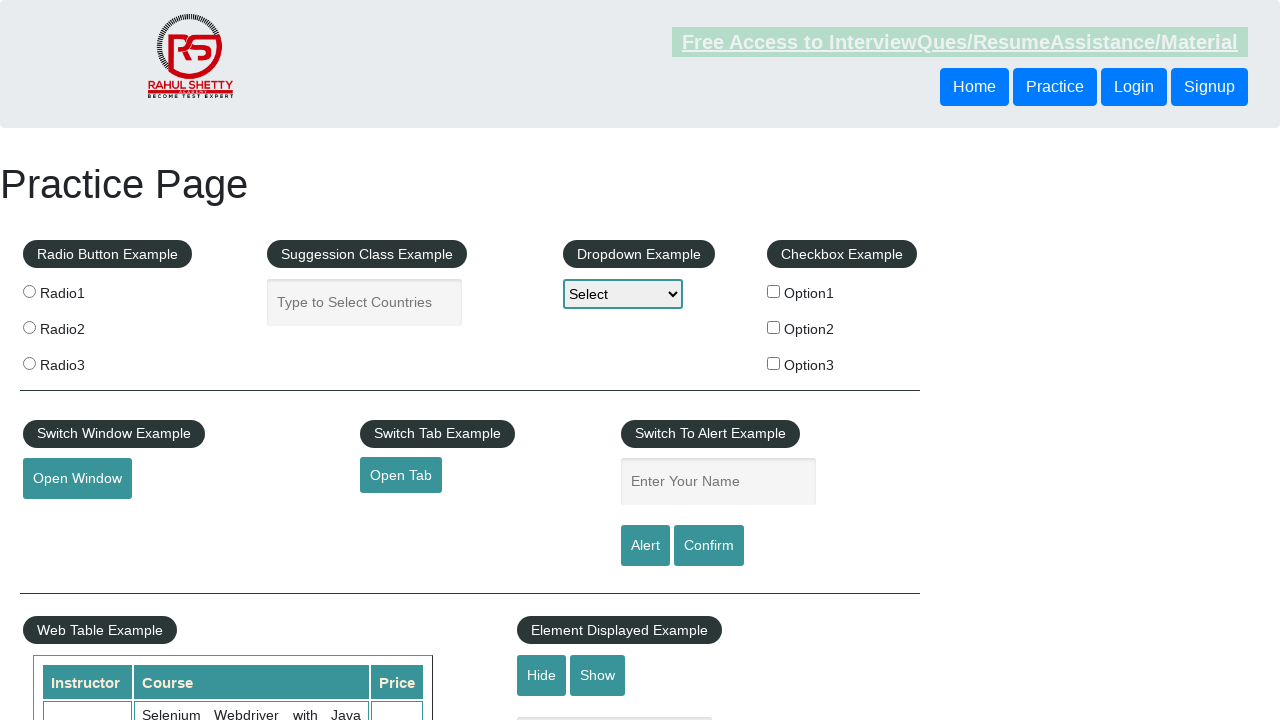

Set up dialog handler to accept all dialogs
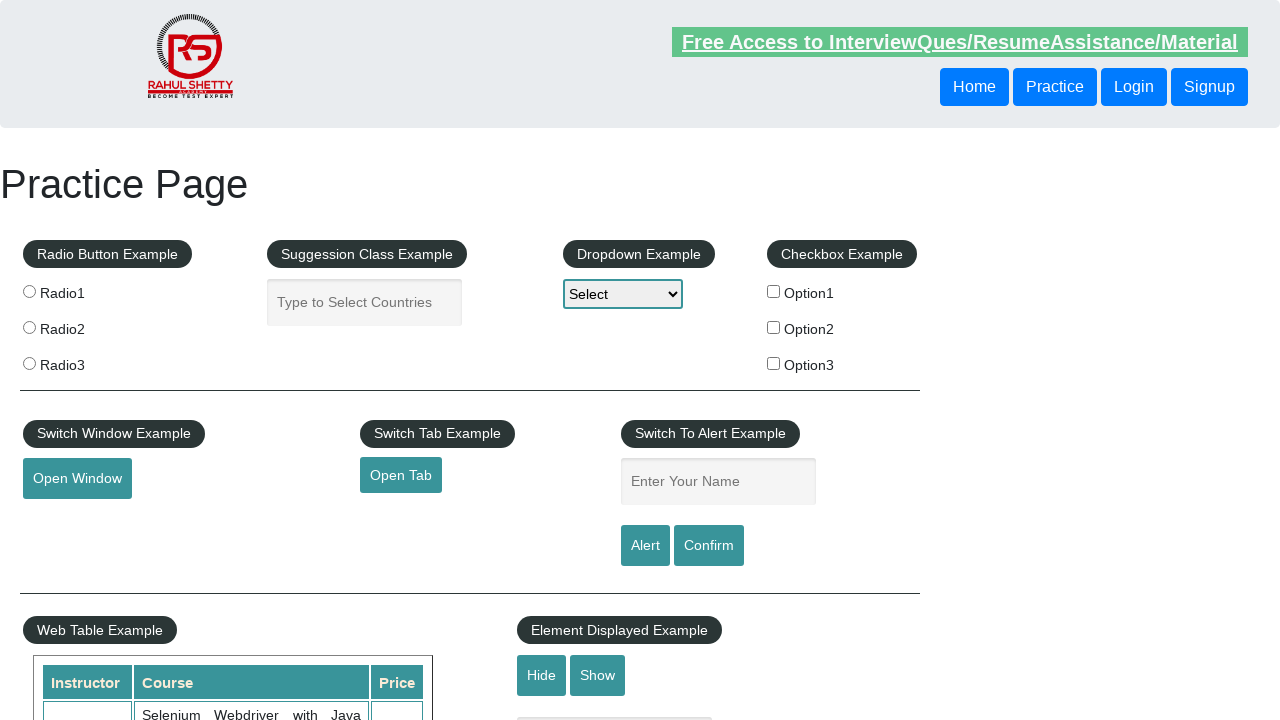

Clicked alert button to trigger JavaScript alert dialog at (645, 546) on #alertbtn
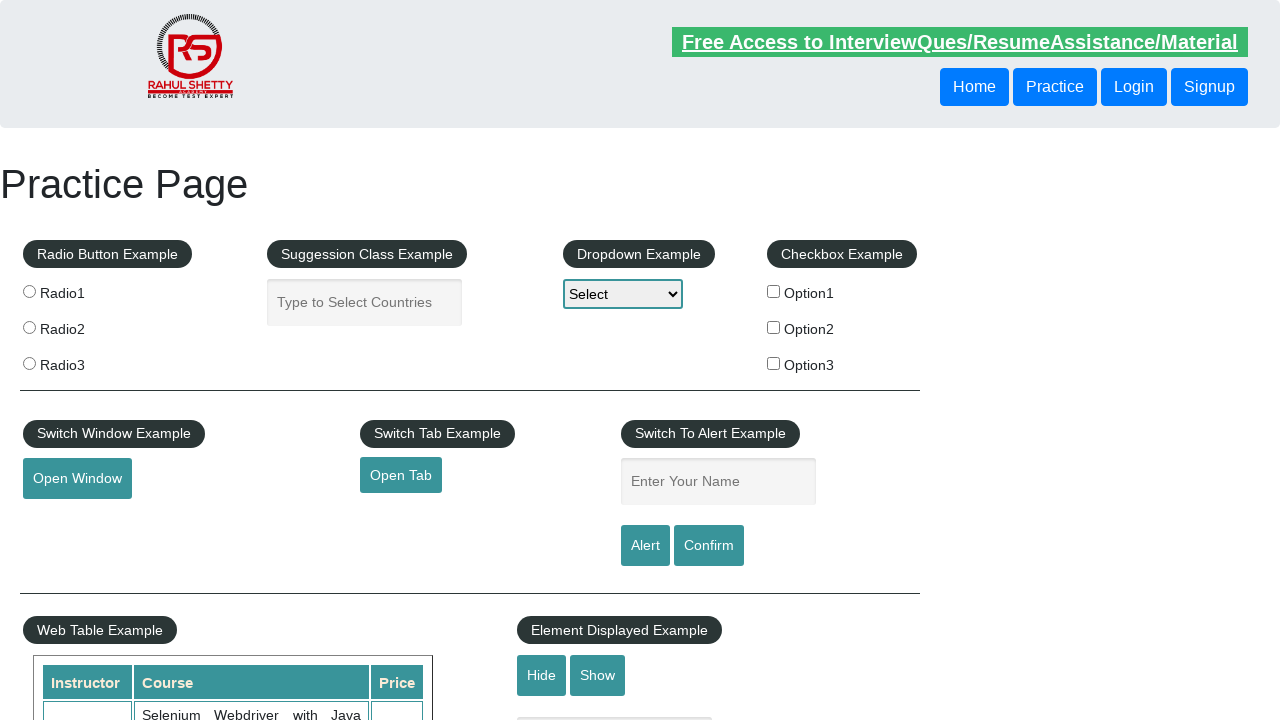

Clicked confirm button to trigger JavaScript confirm dialog at (709, 546) on #confirmbtn
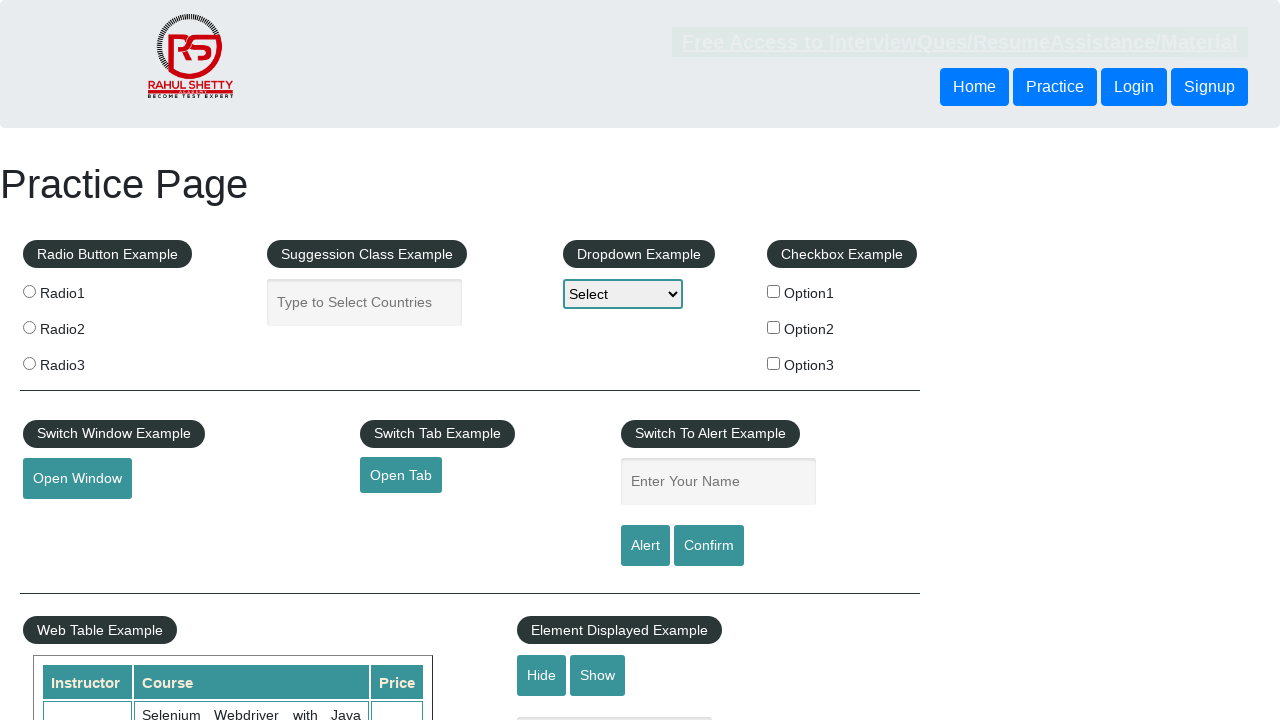

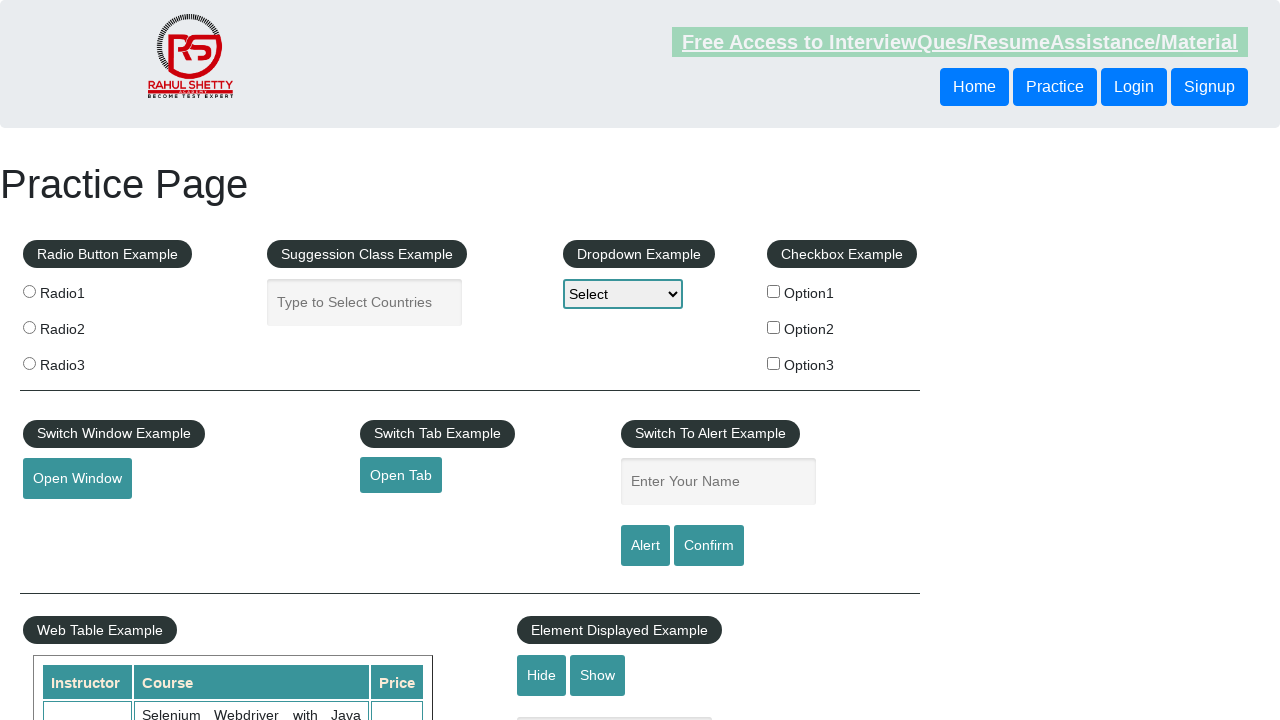